Tests checkbox interactions (check/uncheck) and alert/confirm dialog handling on an automation practice page by clicking checkboxes, triggering alerts, and accepting/dismissing them.

Starting URL: https://rahulshettyacademy.com/AutomationPractice/

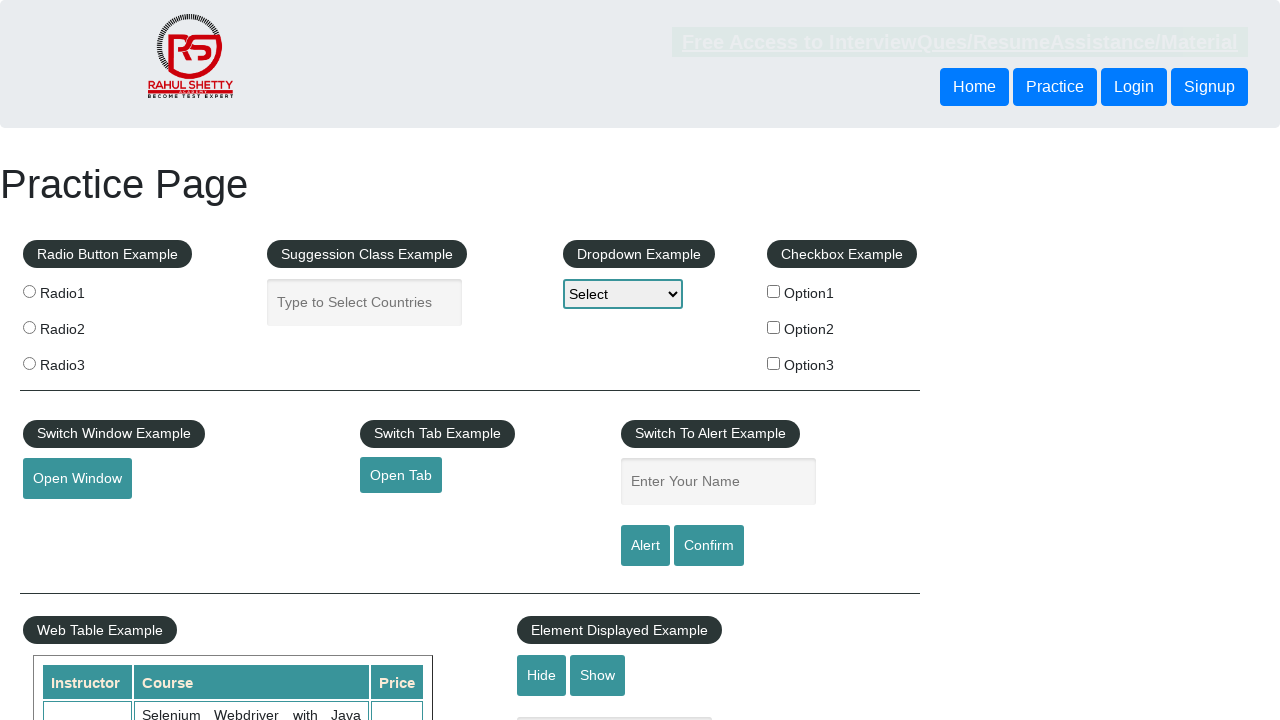

Clicked checkbox option 1 to check it at (774, 291) on #checkBoxOption1
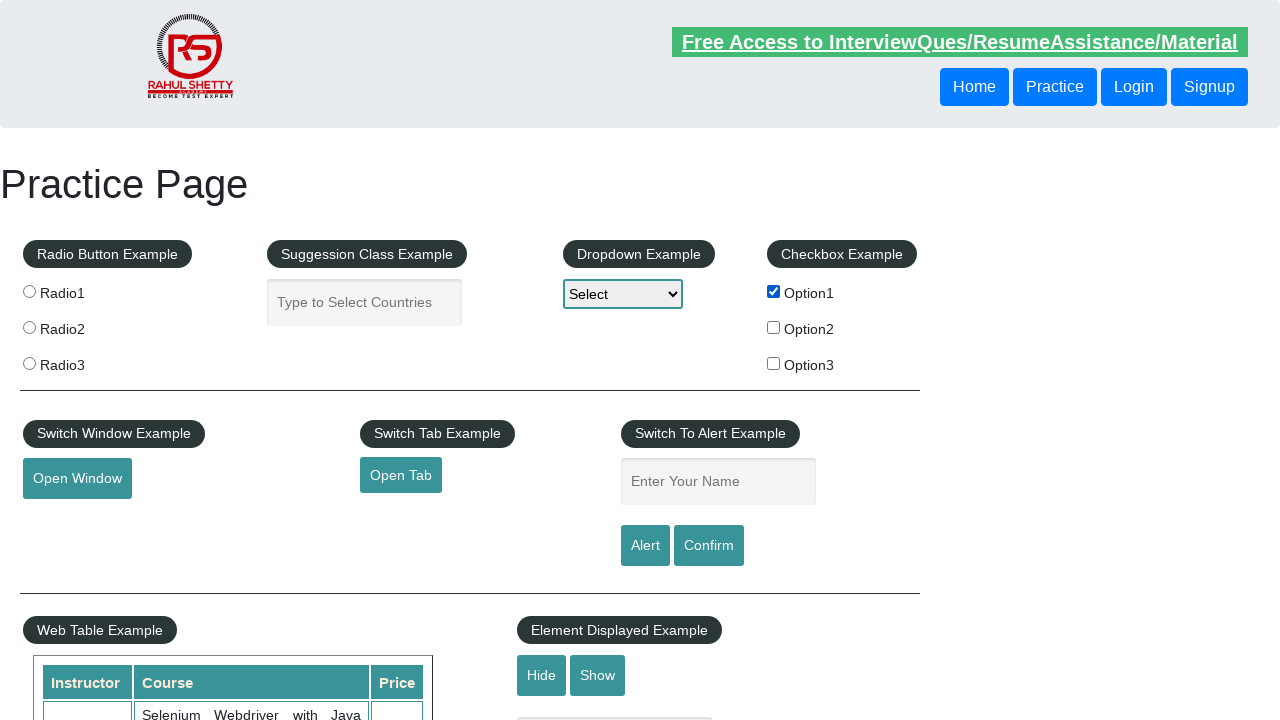

Verified checkbox option 1 is checked
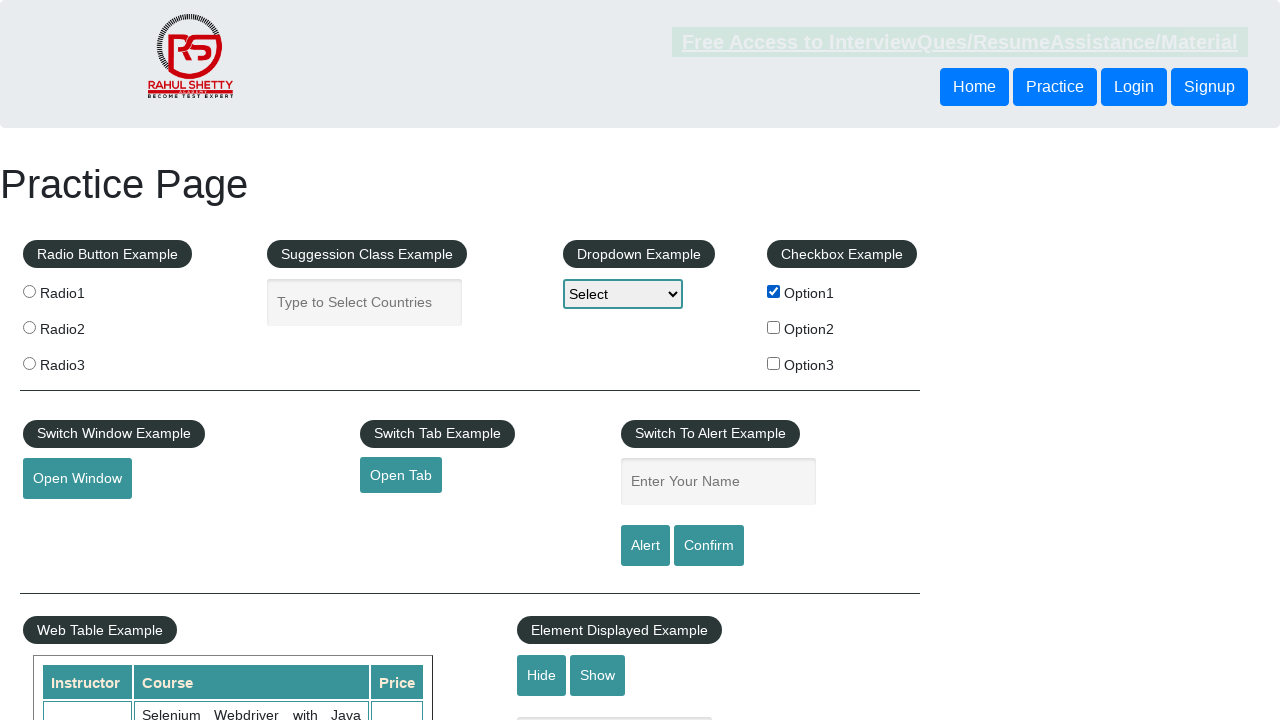

Clicked checkbox option 1 to uncheck it at (774, 291) on #checkBoxOption1
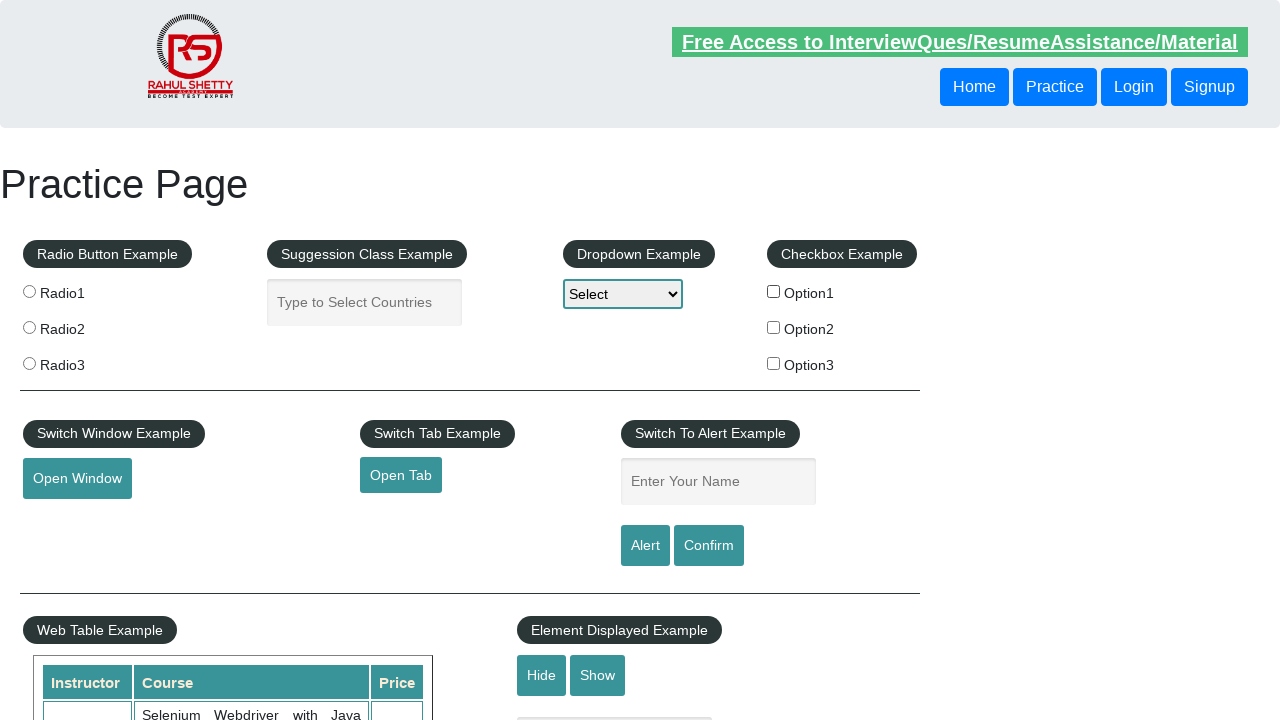

Verified checkbox option 1 is unchecked
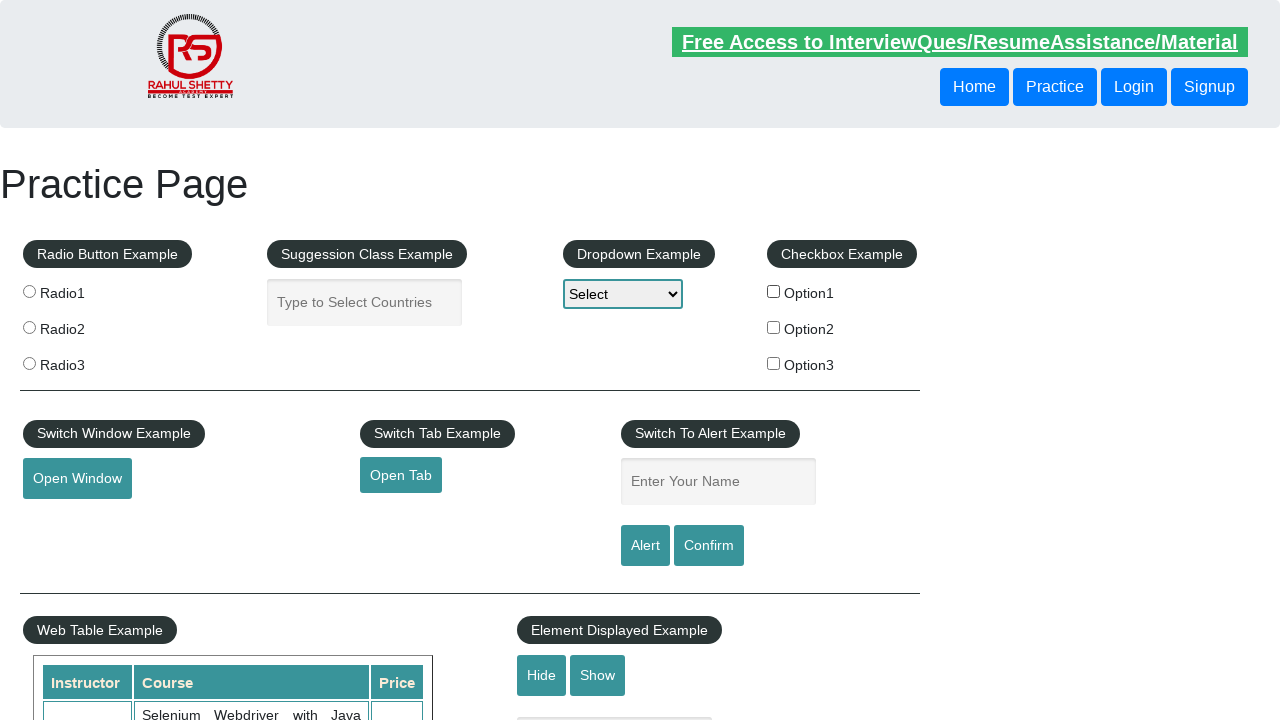

Filled name field with 'Vishal' for alert test on #name
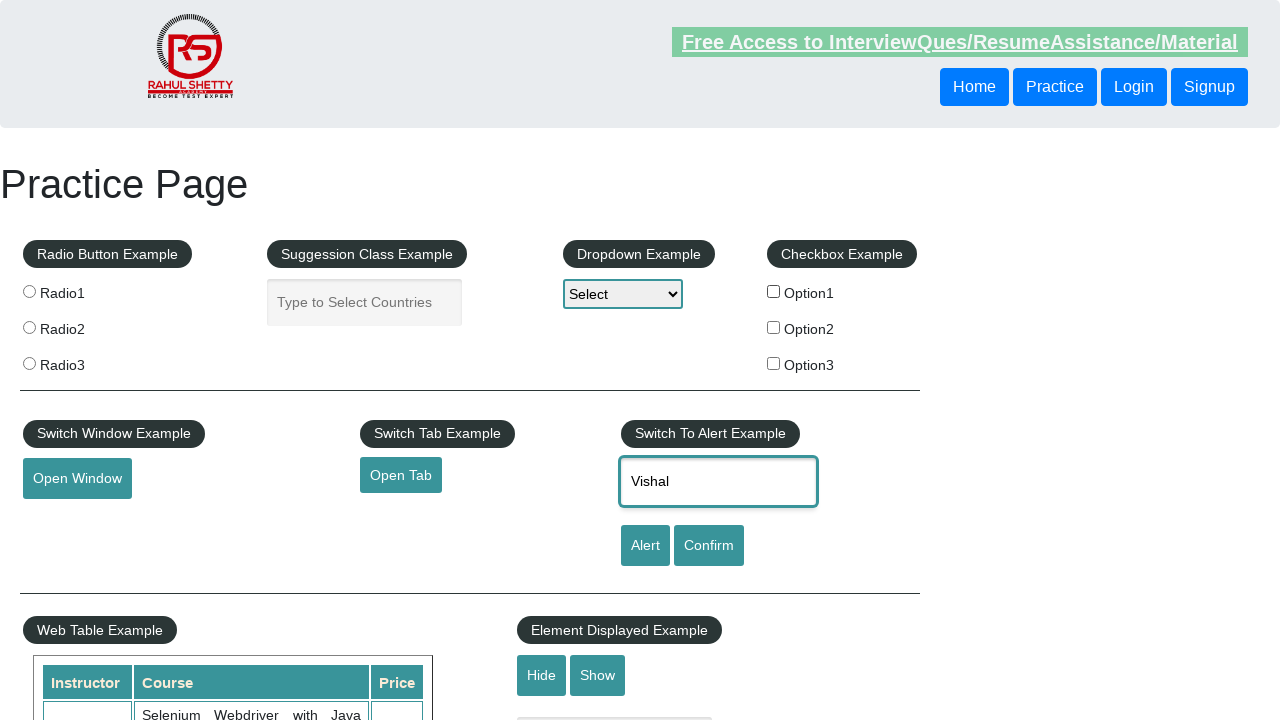

Clicked alert button and accepted the alert dialog at (645, 546) on #alertbtn
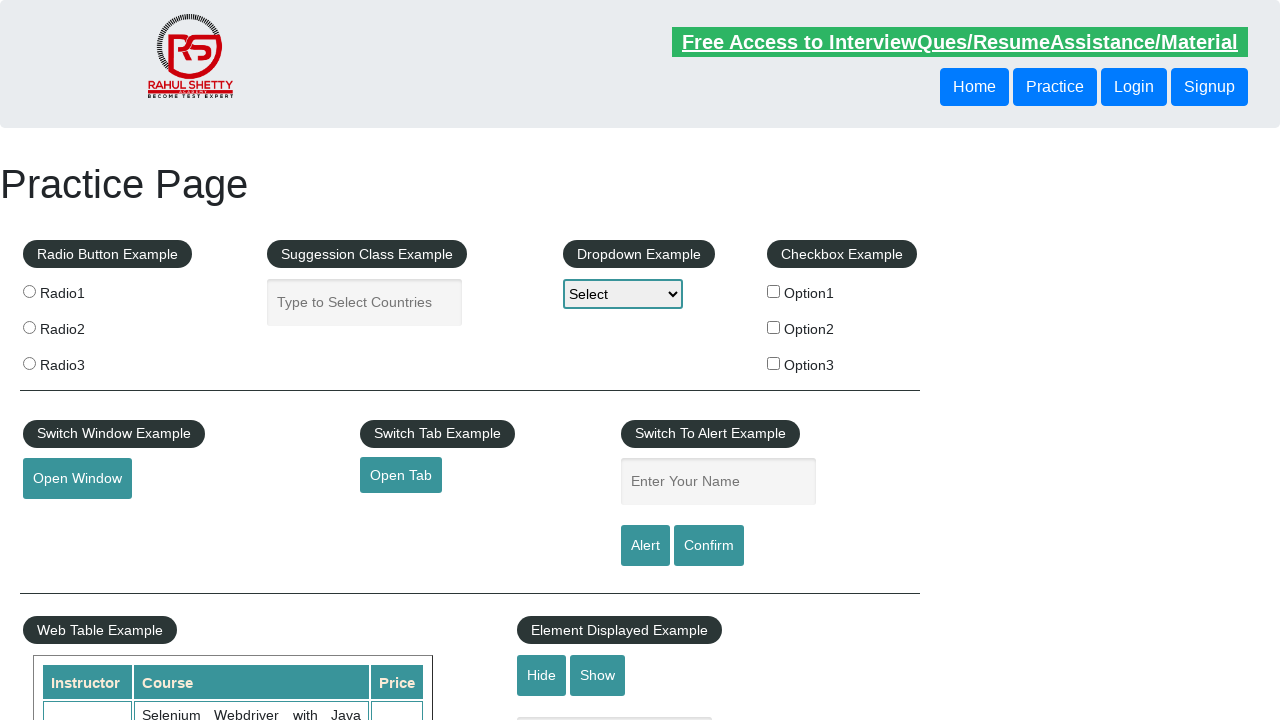

Waited 1000ms for alert handling to complete
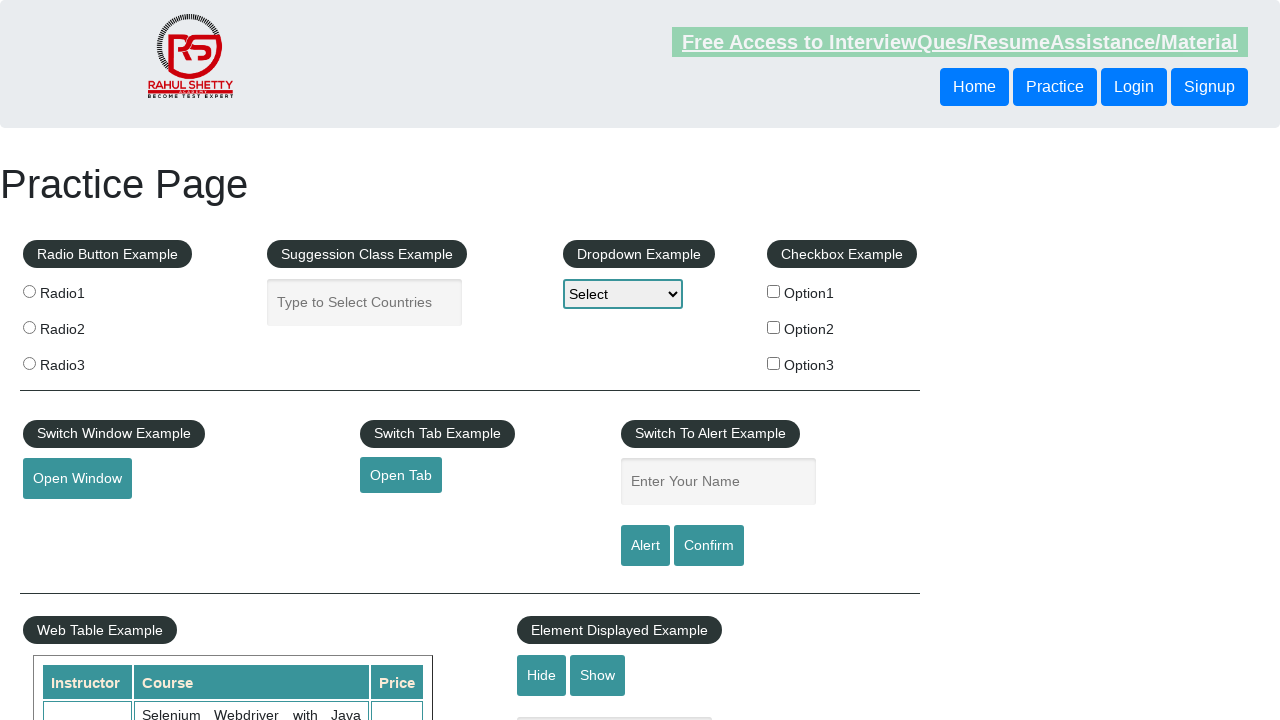

Clicked confirm button and dismissed the confirm dialog at (709, 546) on #confirmbtn
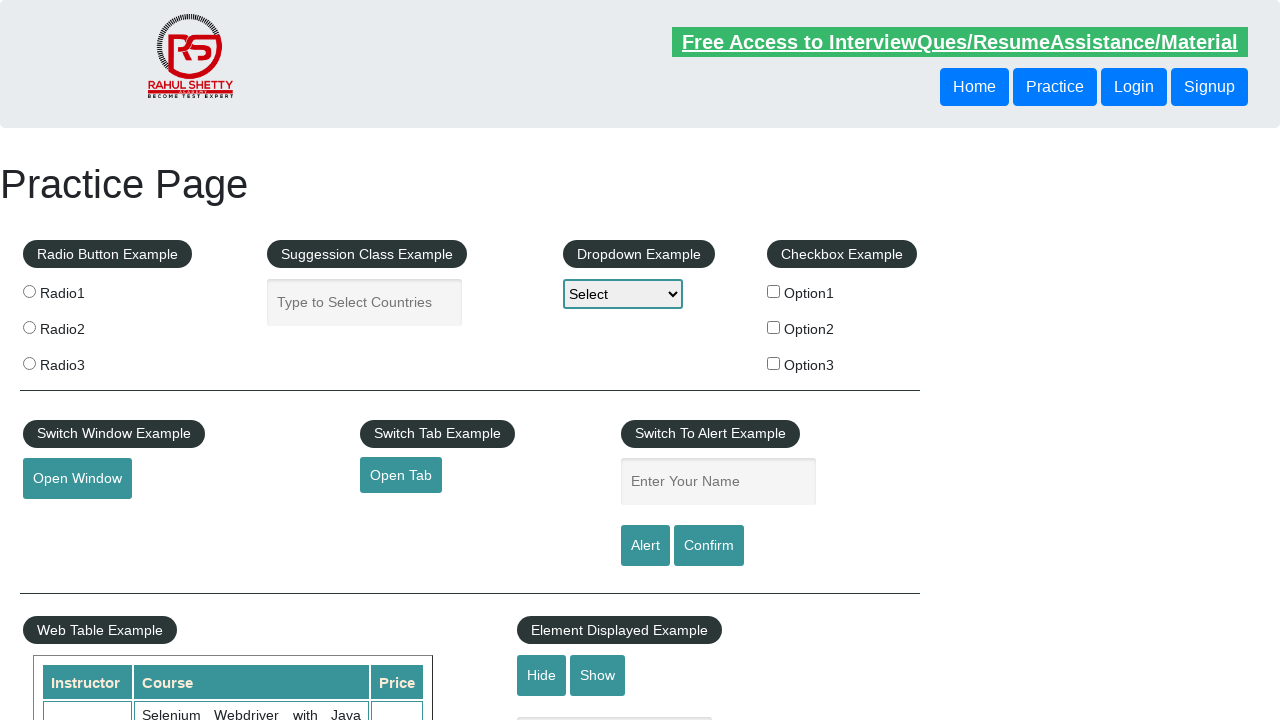

Waited 1000ms for confirm dialog handling to complete
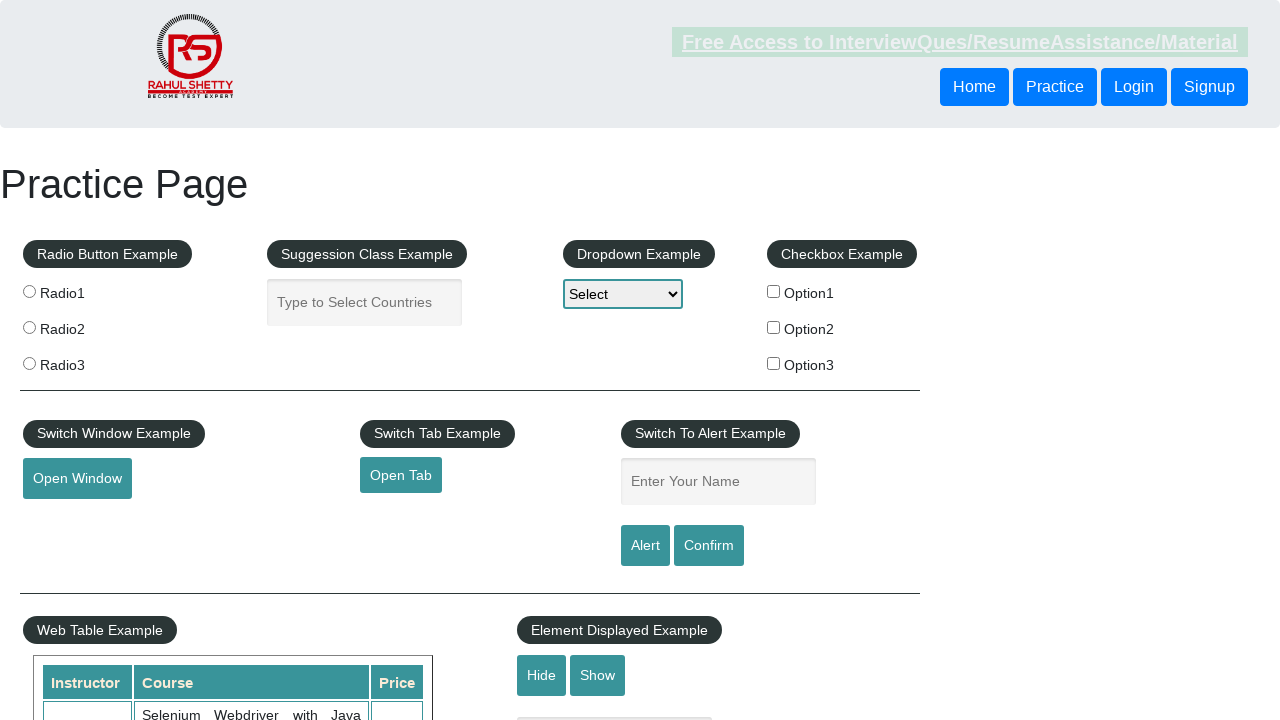

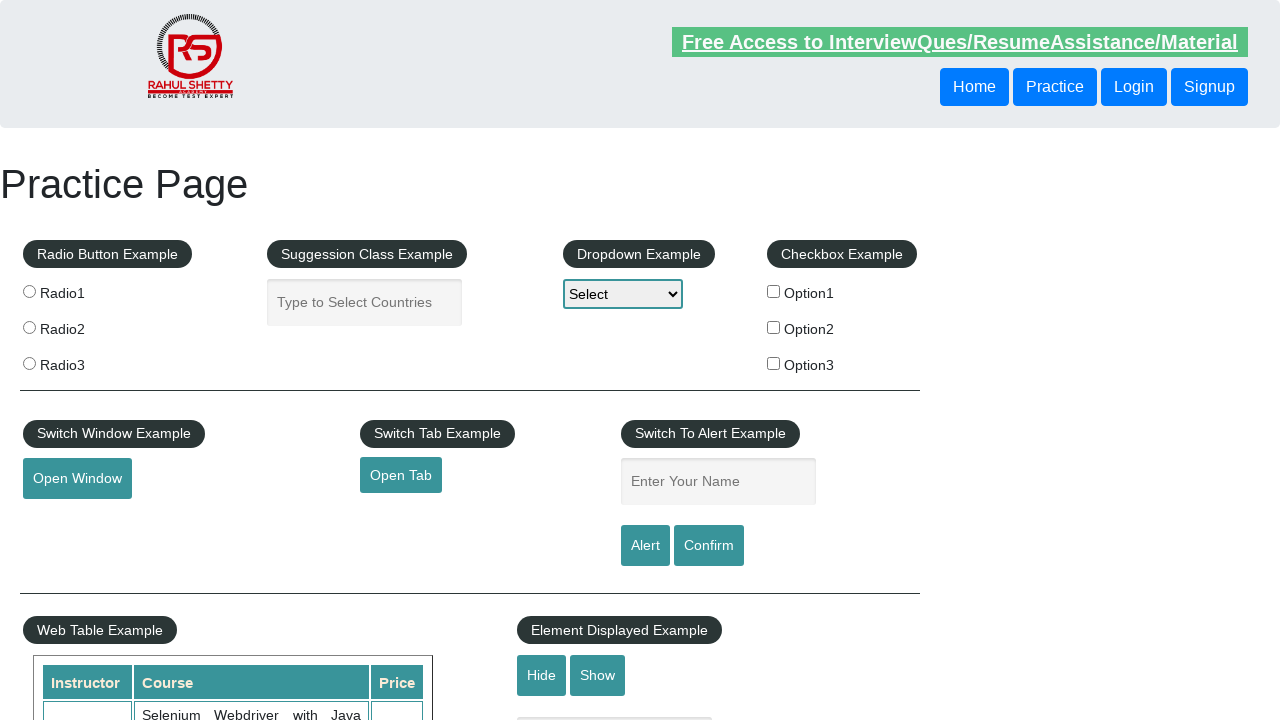